Tests JavaScript confirm dialog by clicking the JS Confirm button and accepting the alert, then verifying the result text

Starting URL: https://the-internet.herokuapp.com/javascript_alerts

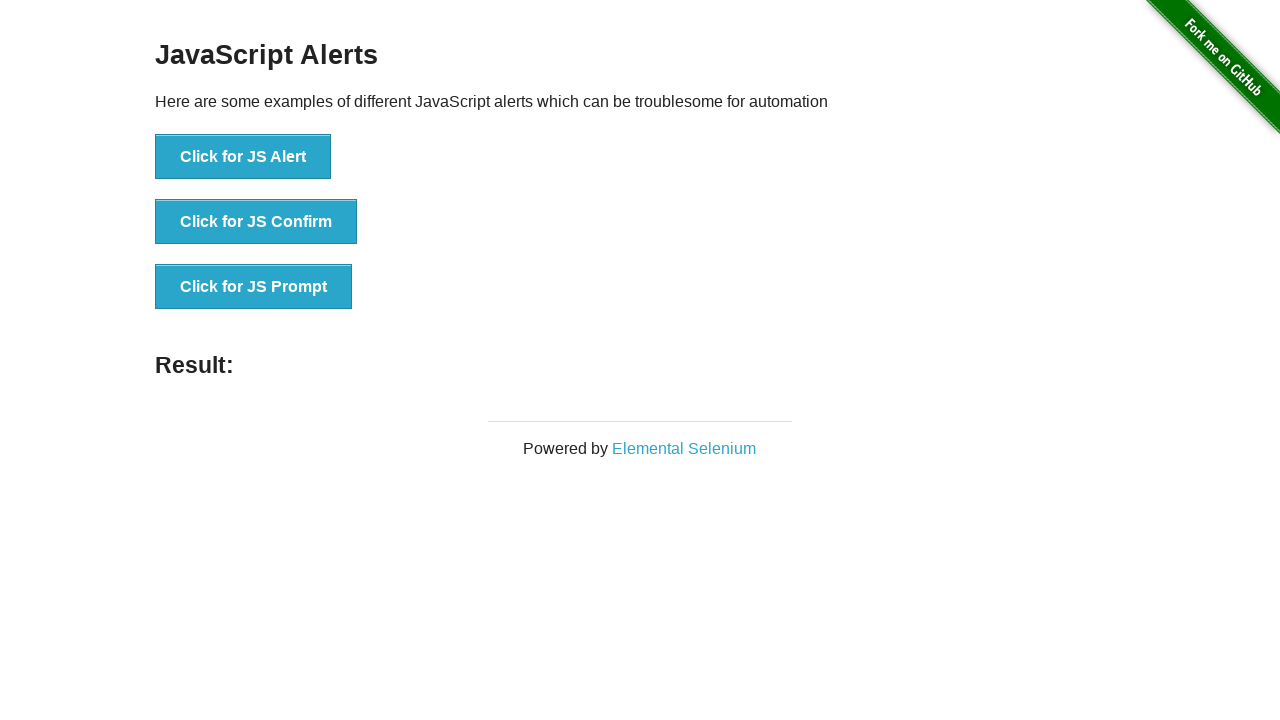

Set up dialog handler to accept confirm dialogs
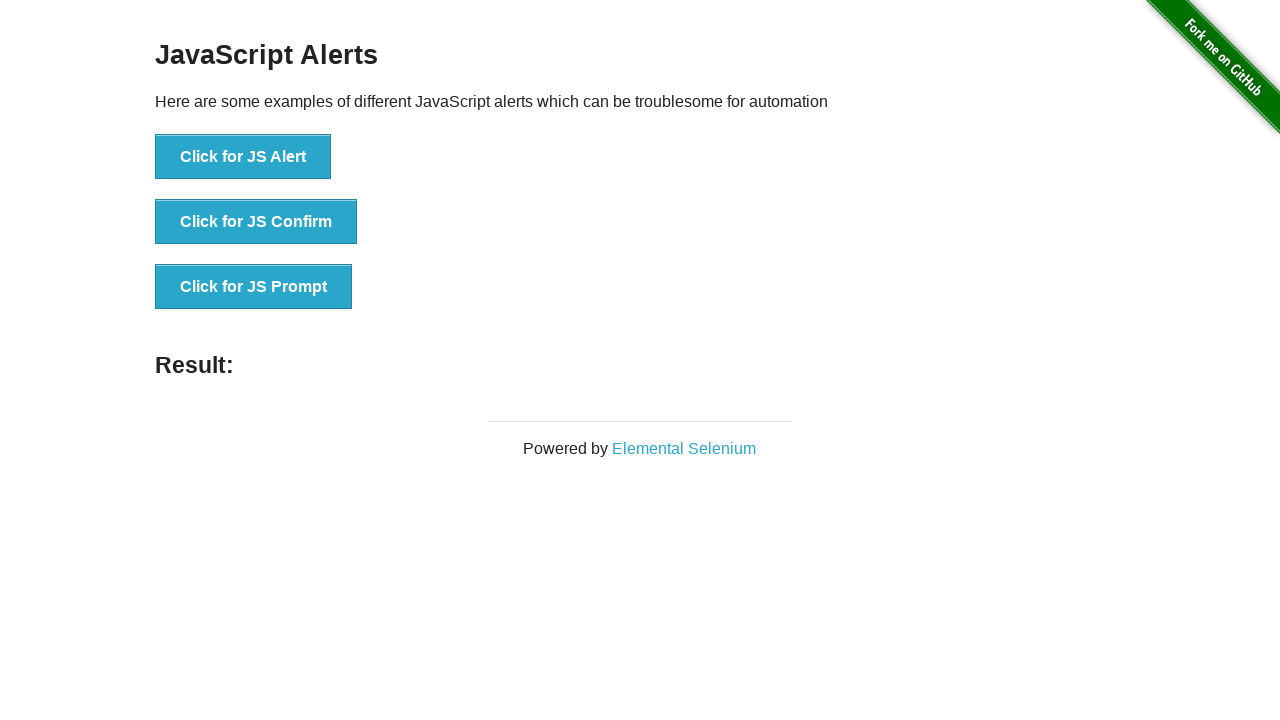

Clicked the JS Confirm button using JavaScript
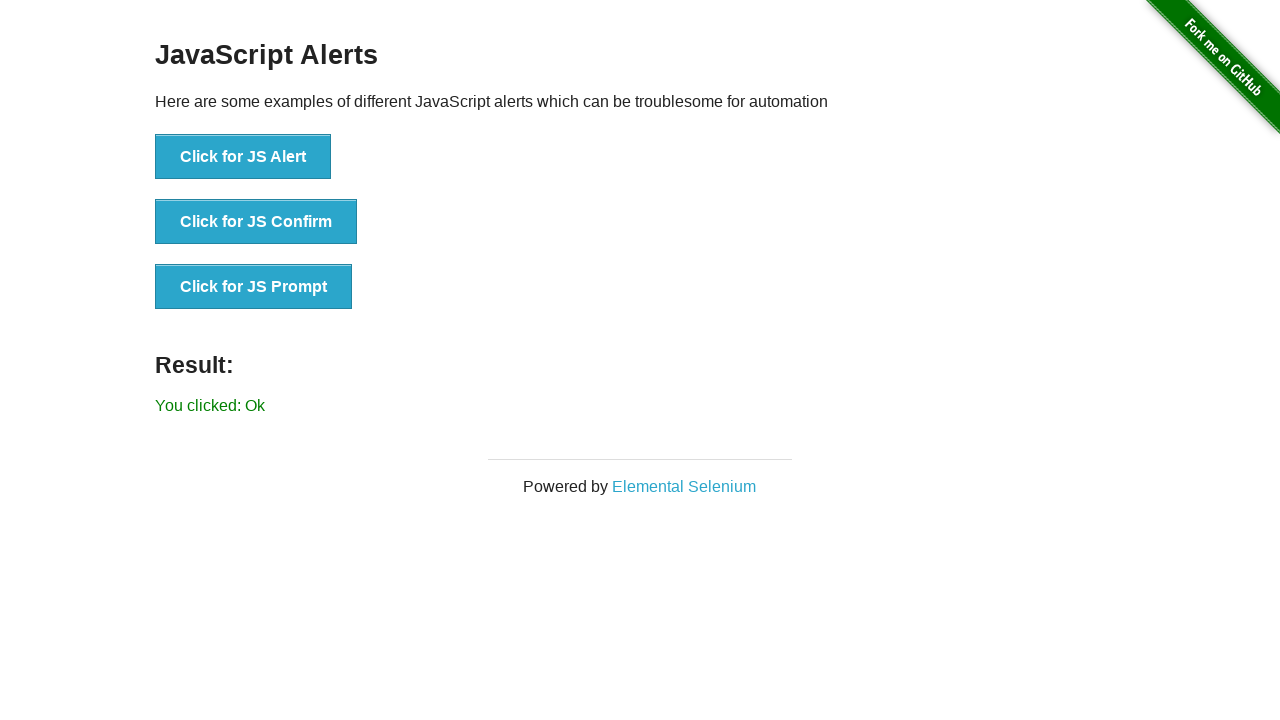

Result text element loaded after accepting confirm dialog
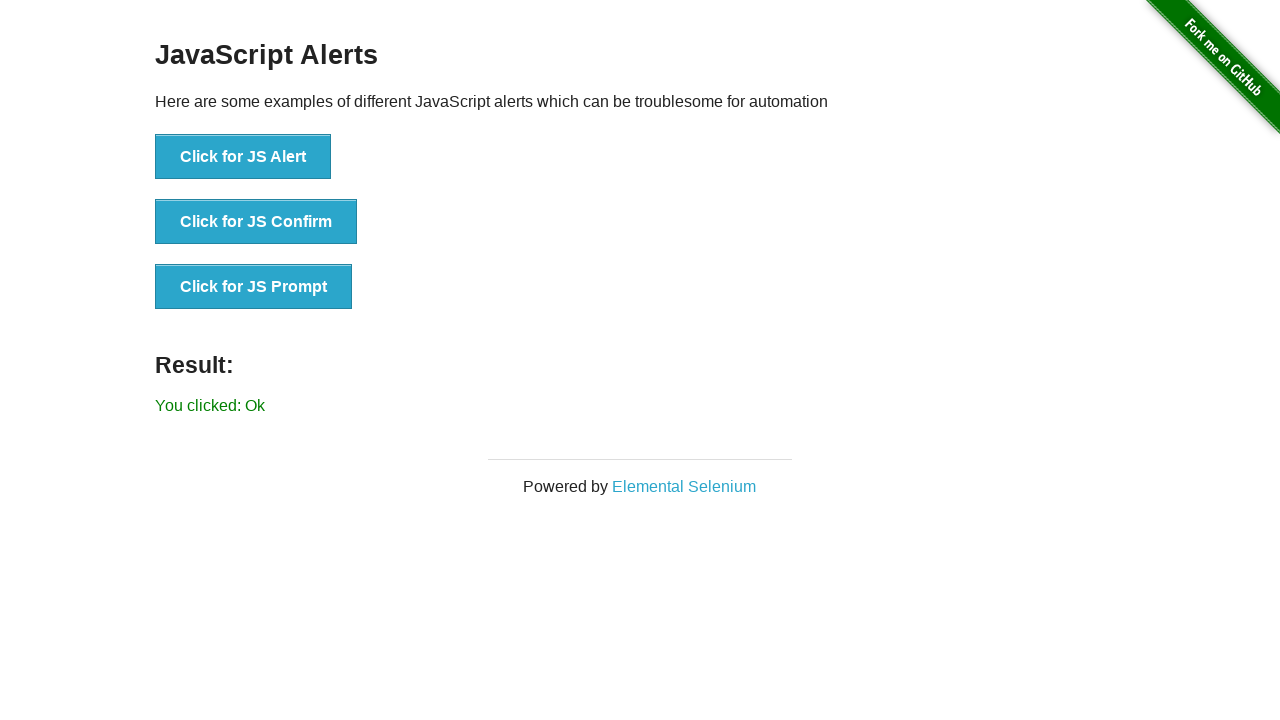

Retrieved result text: 'You clicked: Ok'
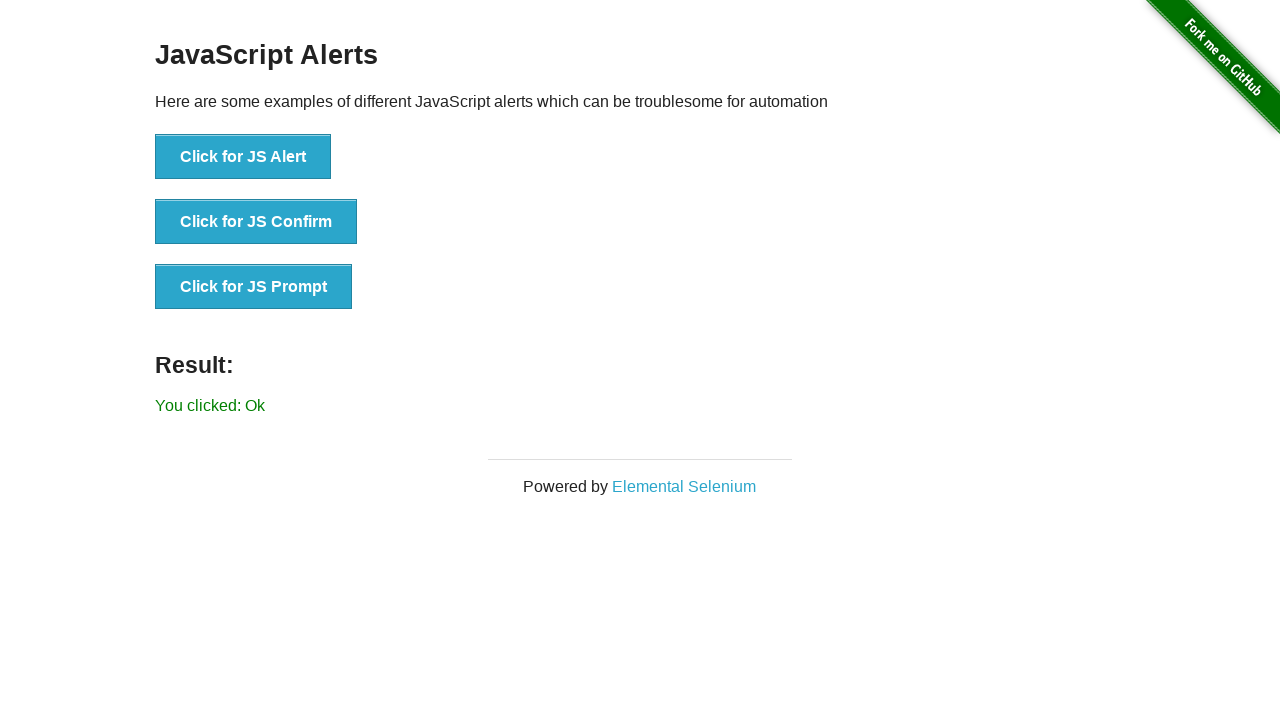

Verified result text matches expected value 'You clicked: Ok'
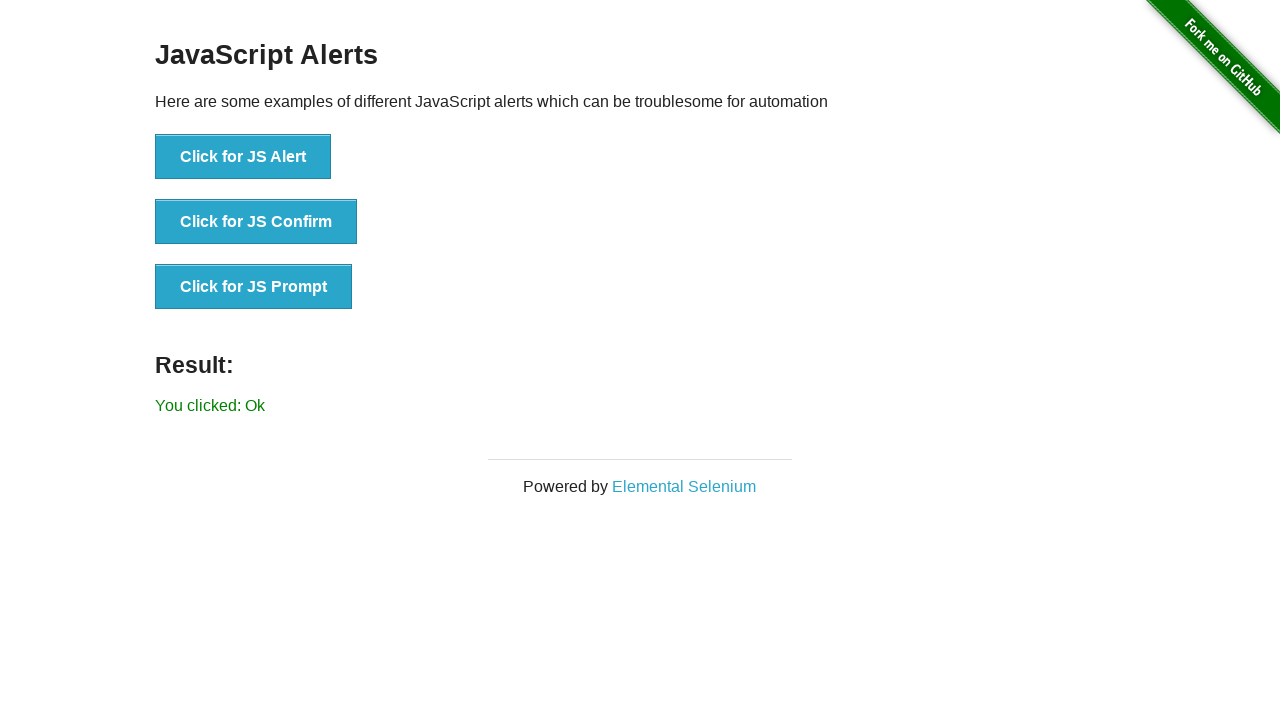

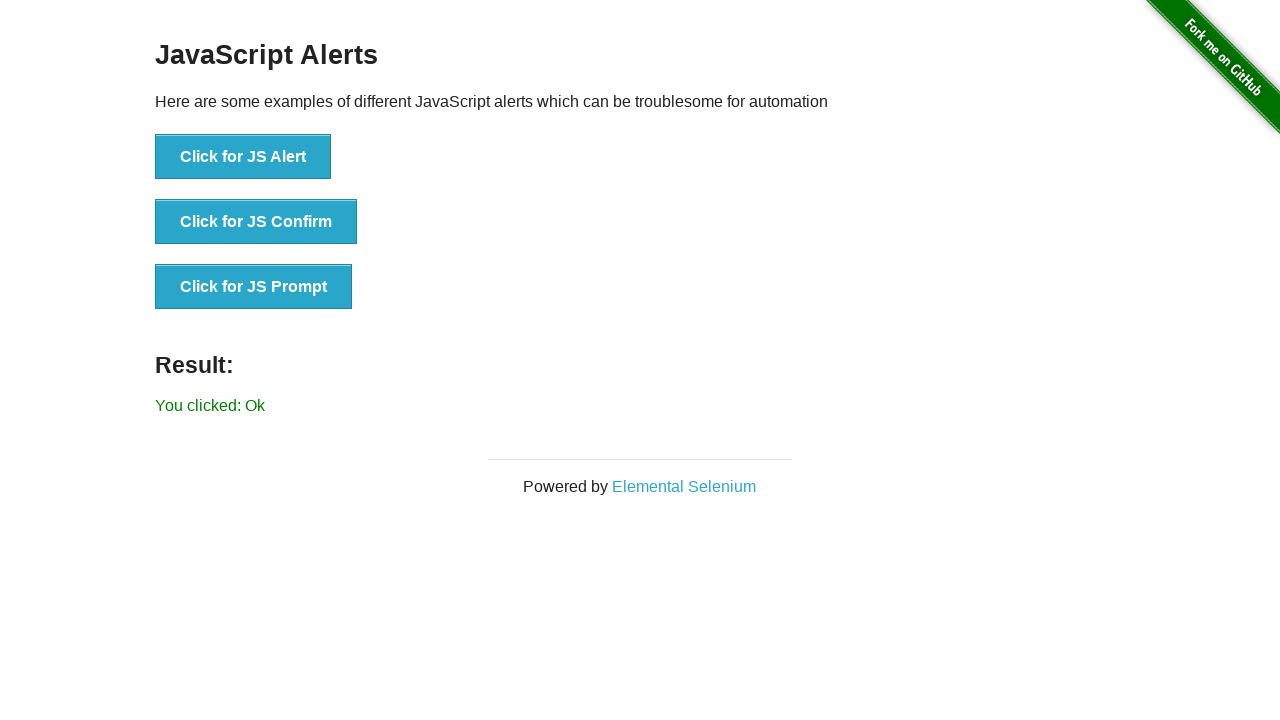